Tests link navigation by finding all anchor elements on the page and clicking on one of them (the 11th link by index).

Starting URL: https://the-internet.herokuapp.com/

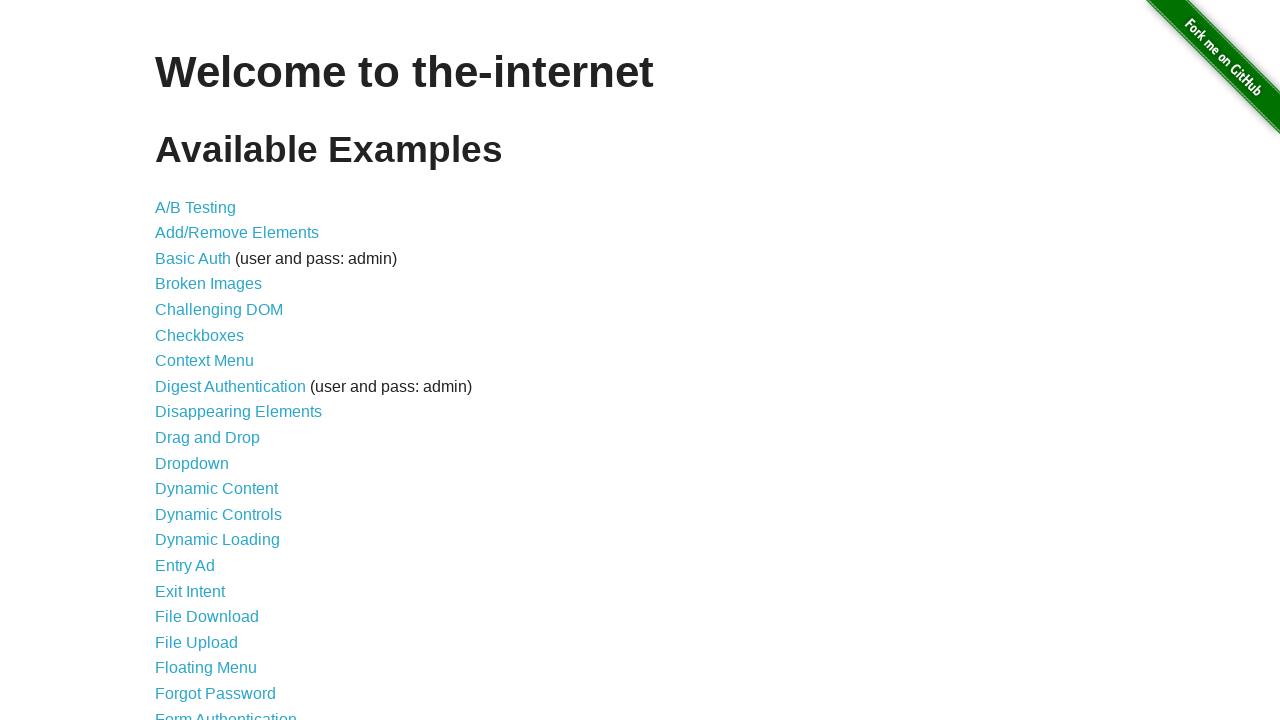

Navigated to https://the-internet.herokuapp.com/
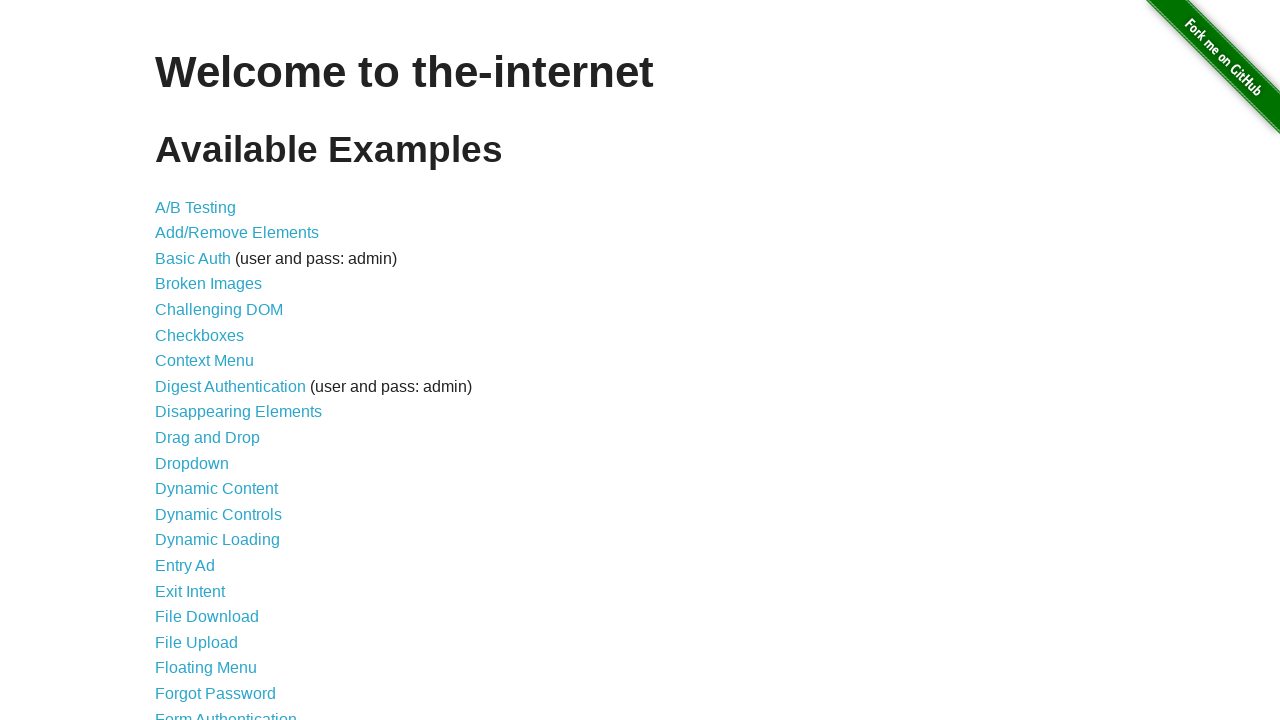

Found all anchor elements on the page
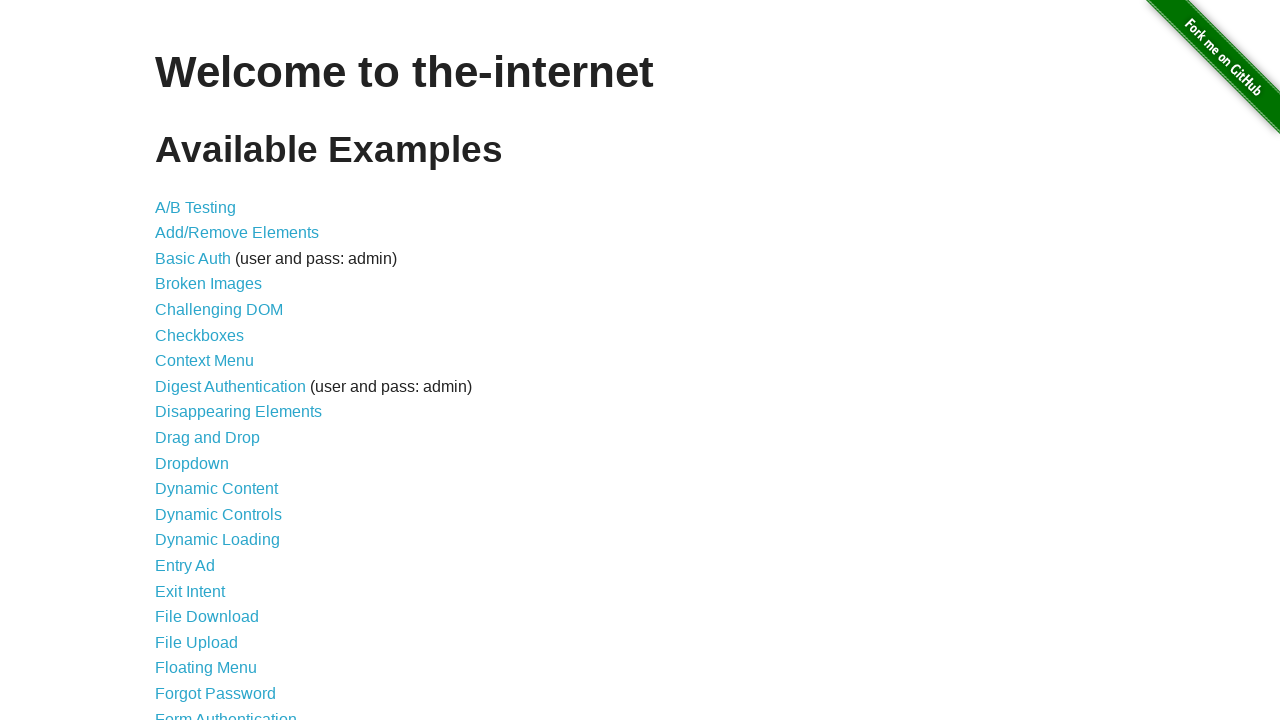

Clicked the 11th link (index 10) at (208, 438) on a >> nth=10
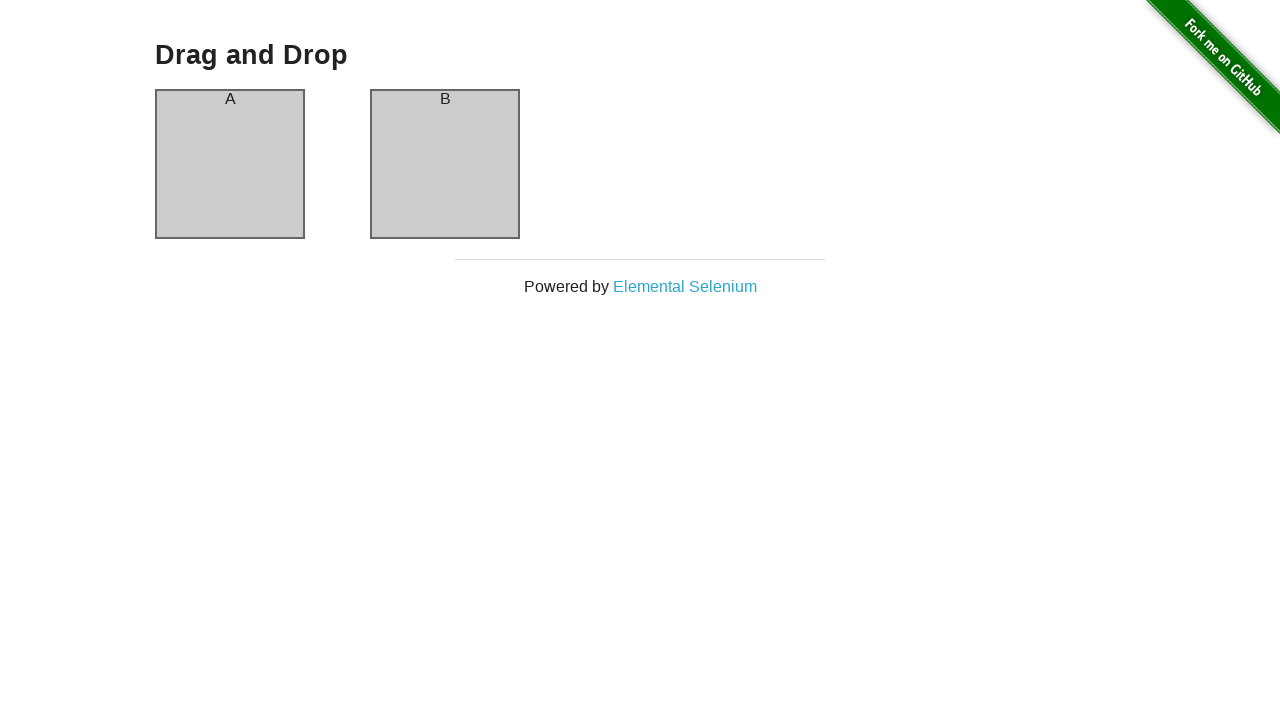

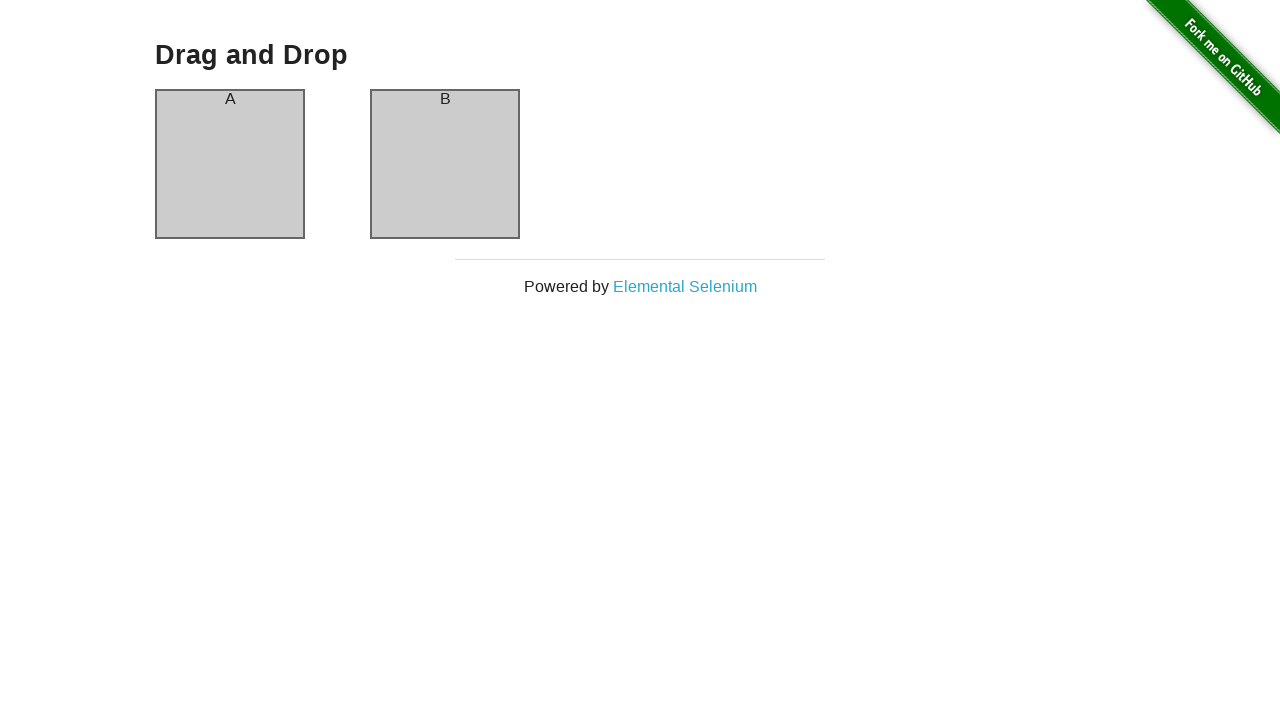